Tests window popup handling by opening a new window, filling form fields in the child window, closing it, and returning to fill a field in the parent window

Starting URL: https://www.hyrtutorials.com/p/window-handles-practice.html

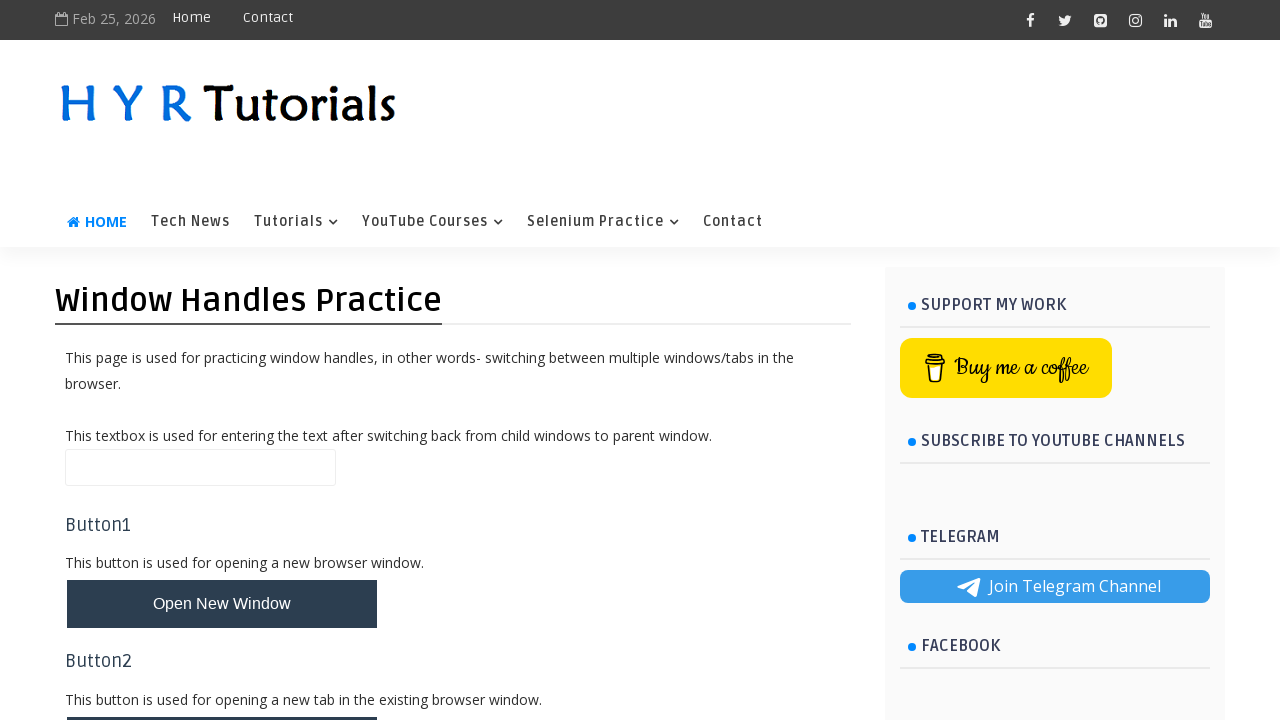

Stored reference to parent window
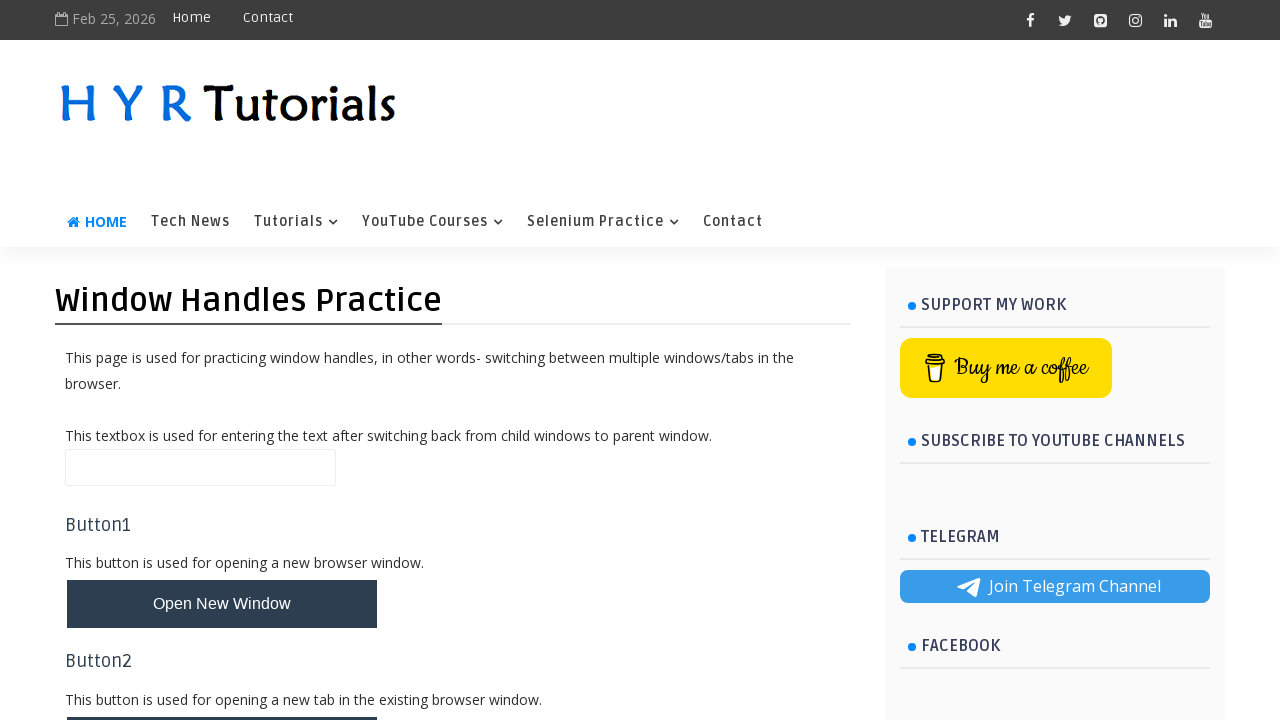

Clicked button to open new window at (222, 604) on #newWindowBtn
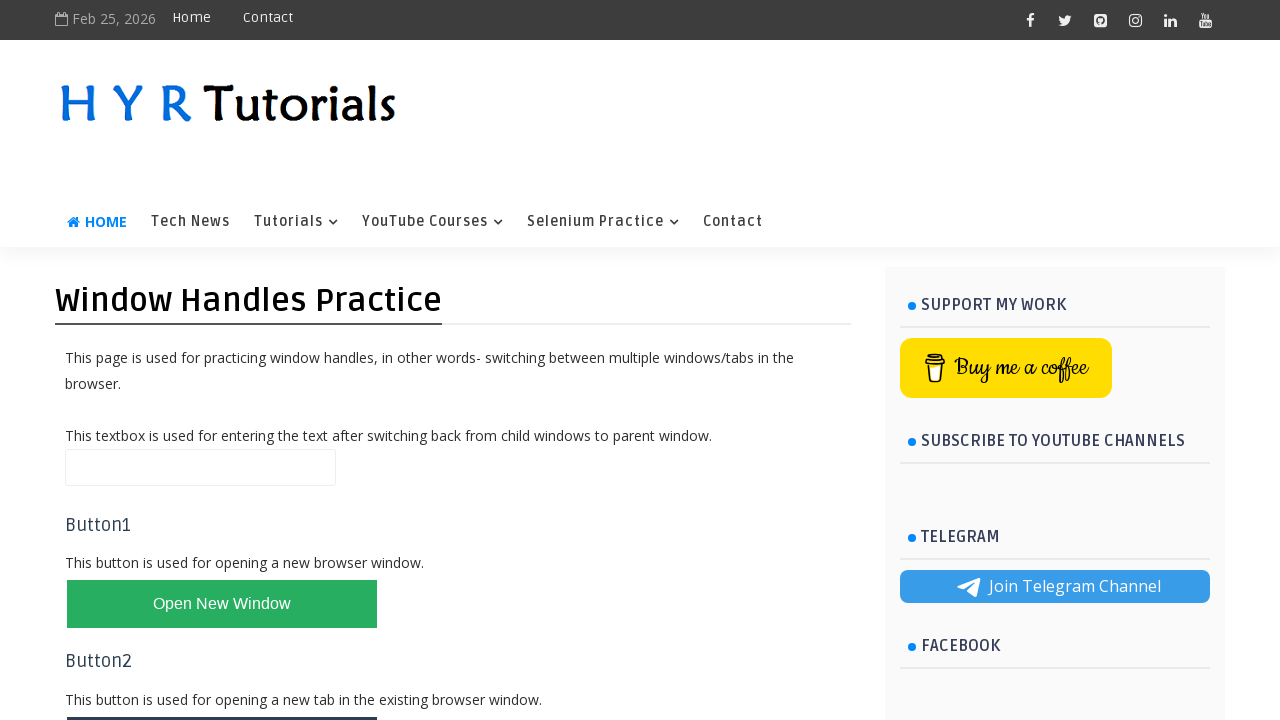

New window opened and captured
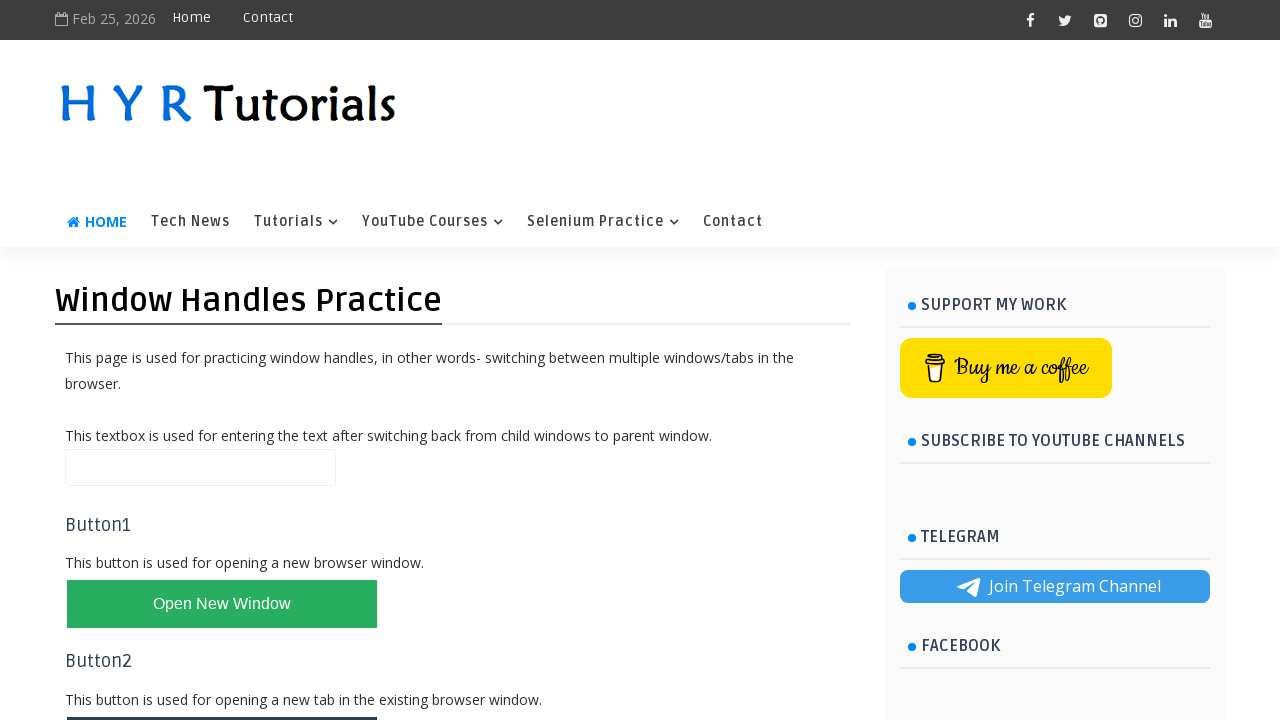

Filled firstName field with 'Selenium' in child window on #firstName
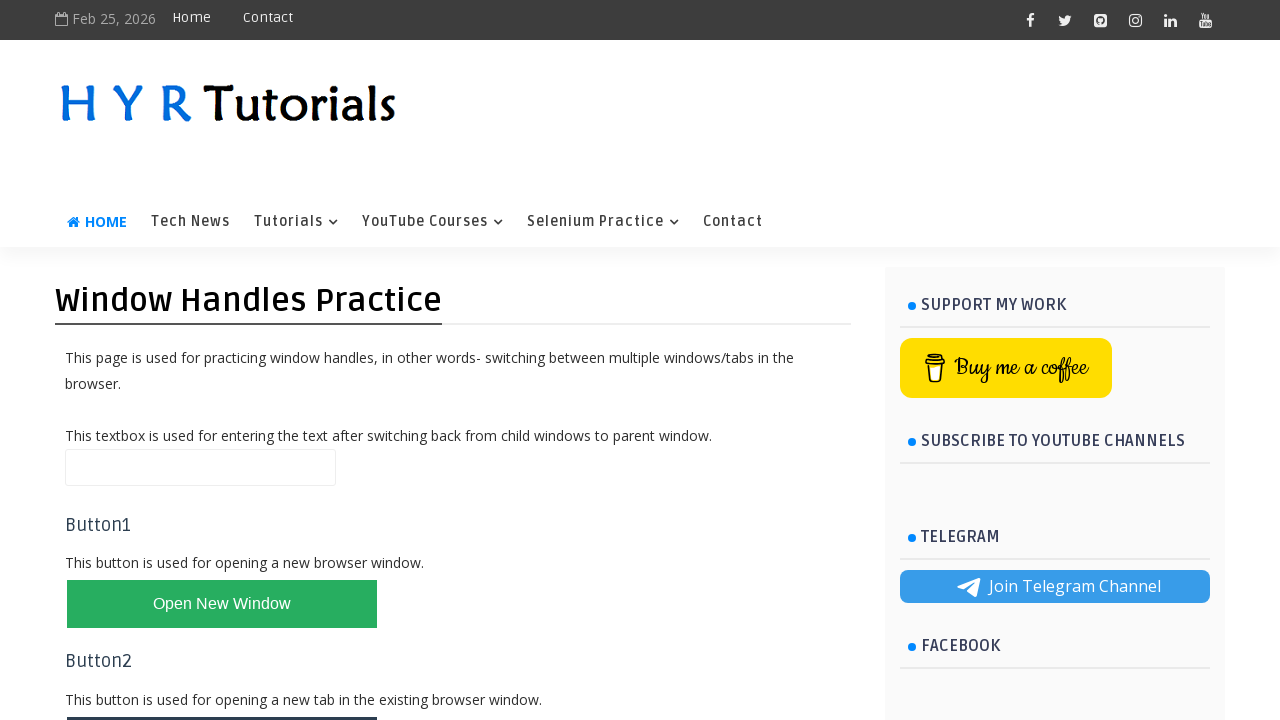

Filled lastName field with 'WebDriver' in child window on #lastName
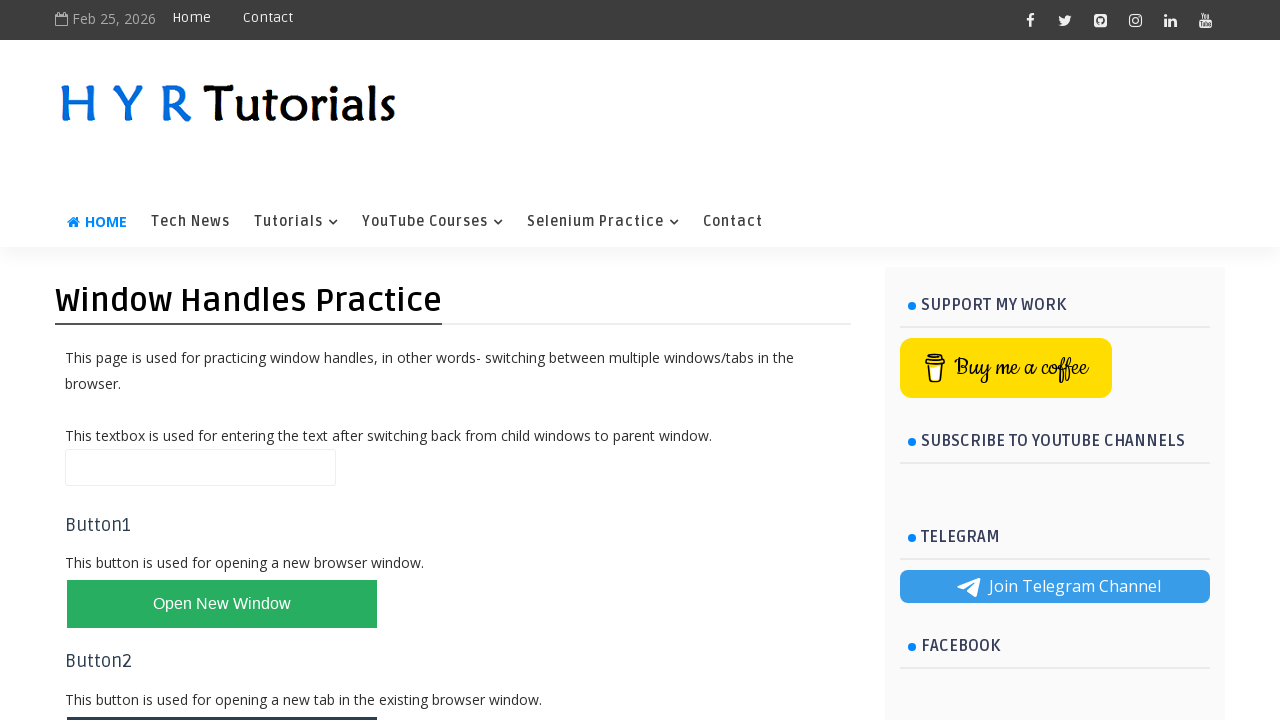

Closed child window
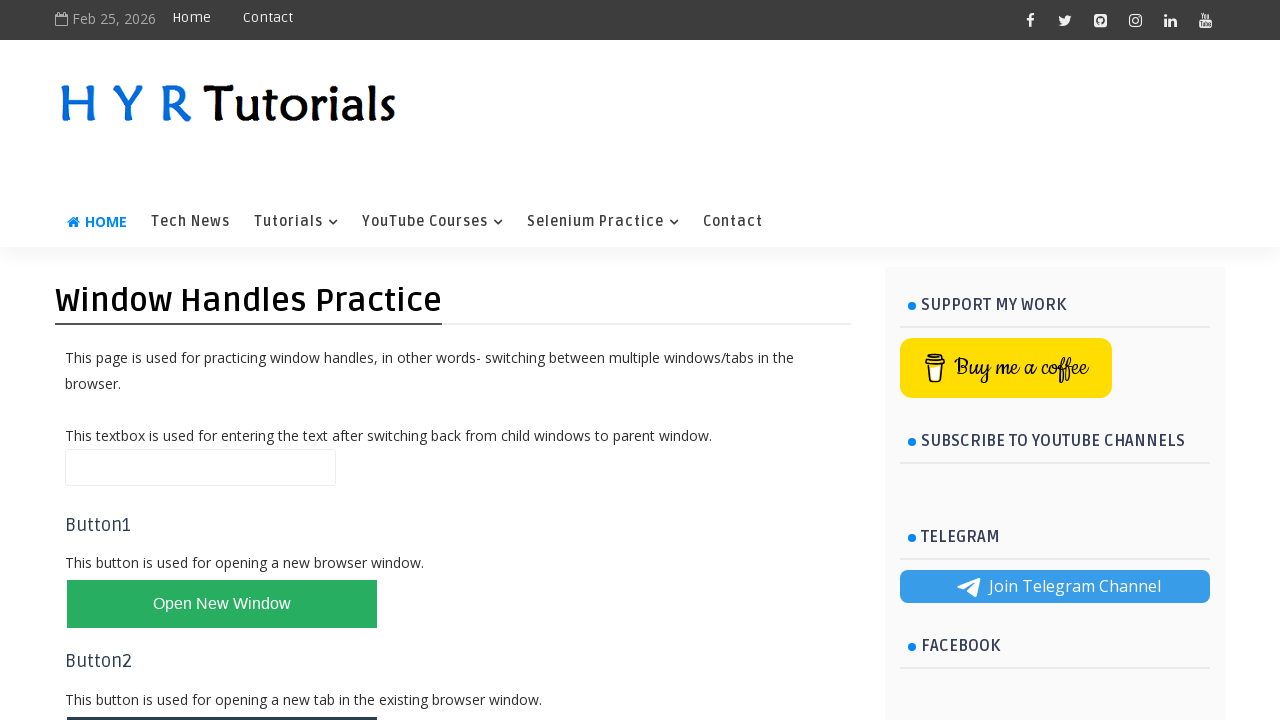

Filled name field with 'ControlIsBack' in parent window on #name
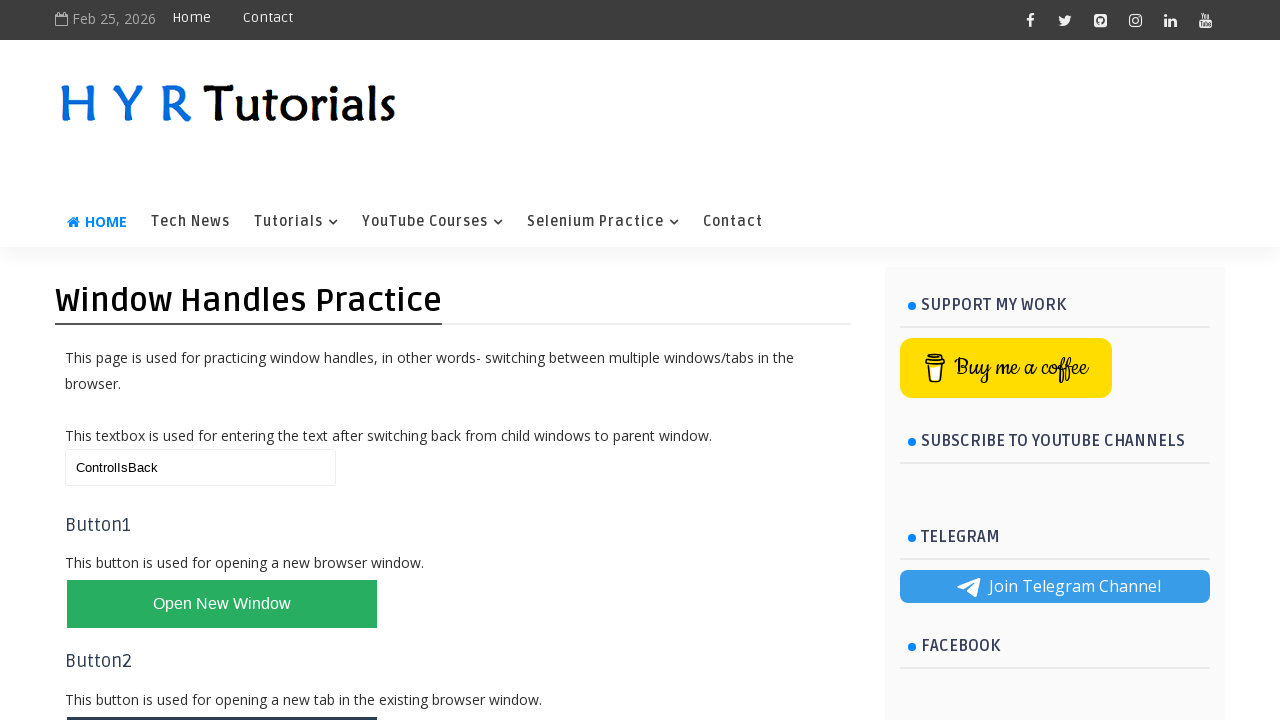

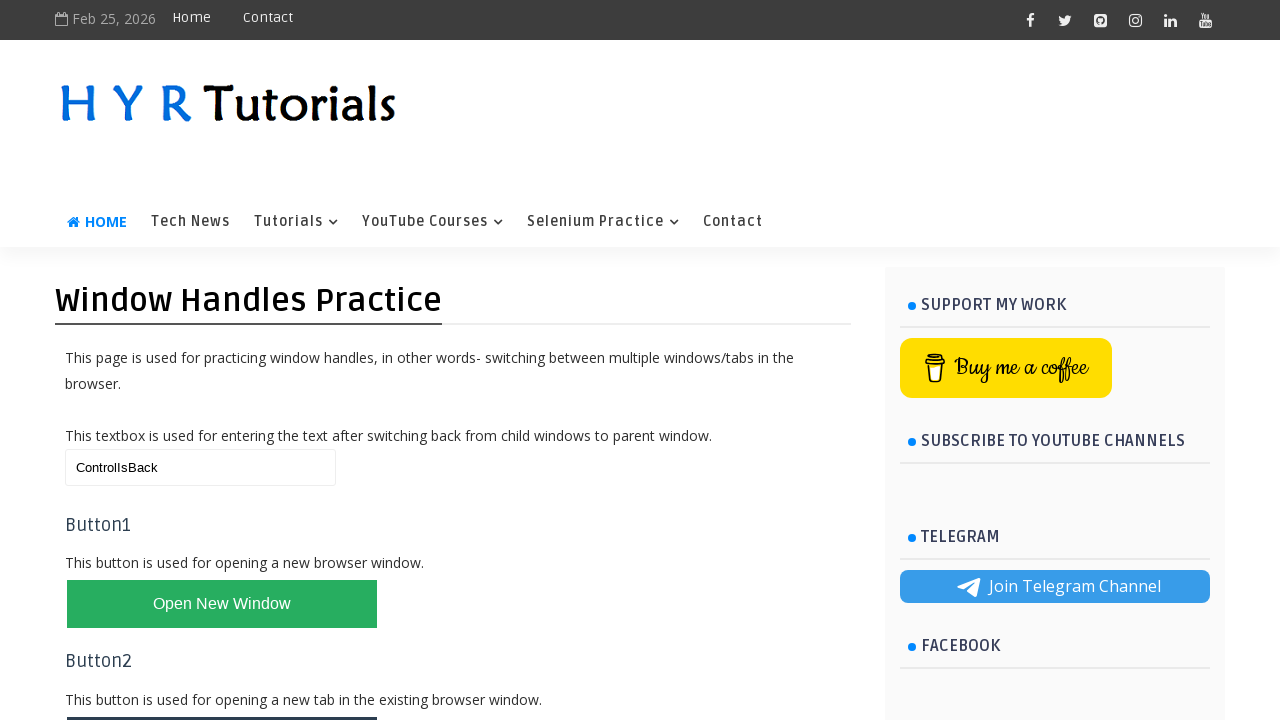